Tests file upload functionality by navigating to the file upload page, selecting a file, and submitting the form

Starting URL: https://the-internet.herokuapp.com/

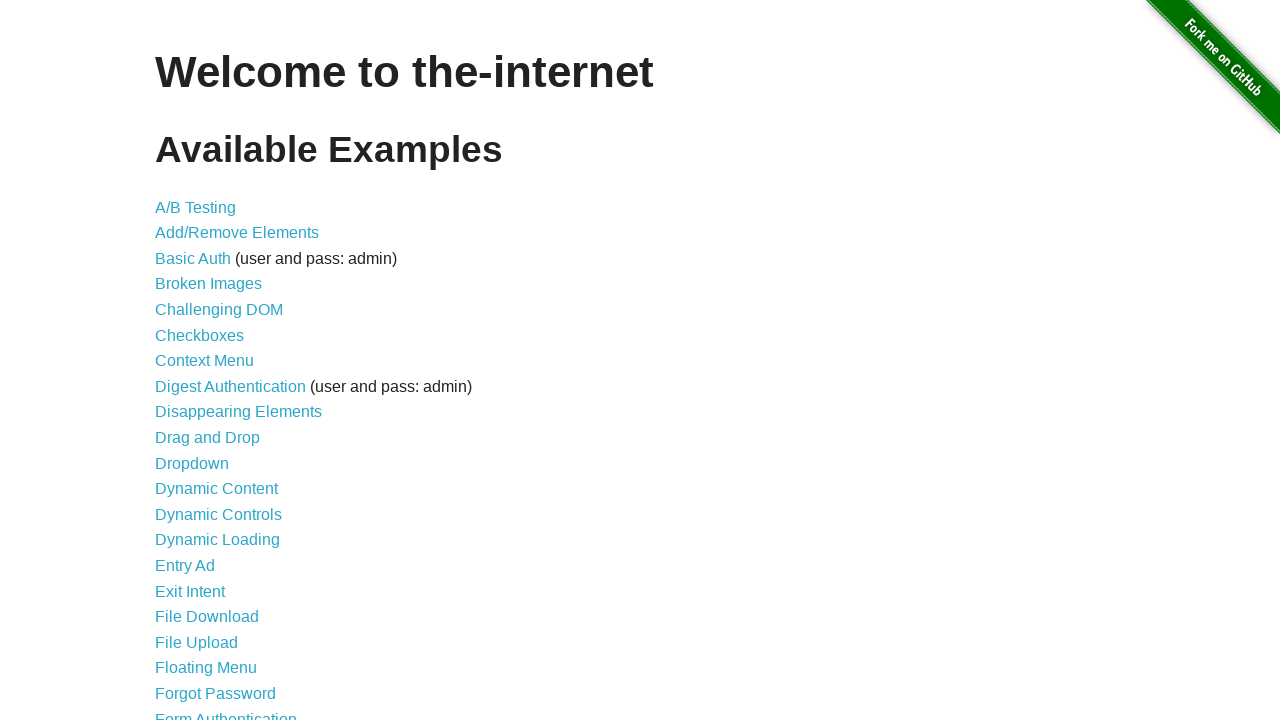

Clicked on File Upload link at (196, 642) on text=File Upload
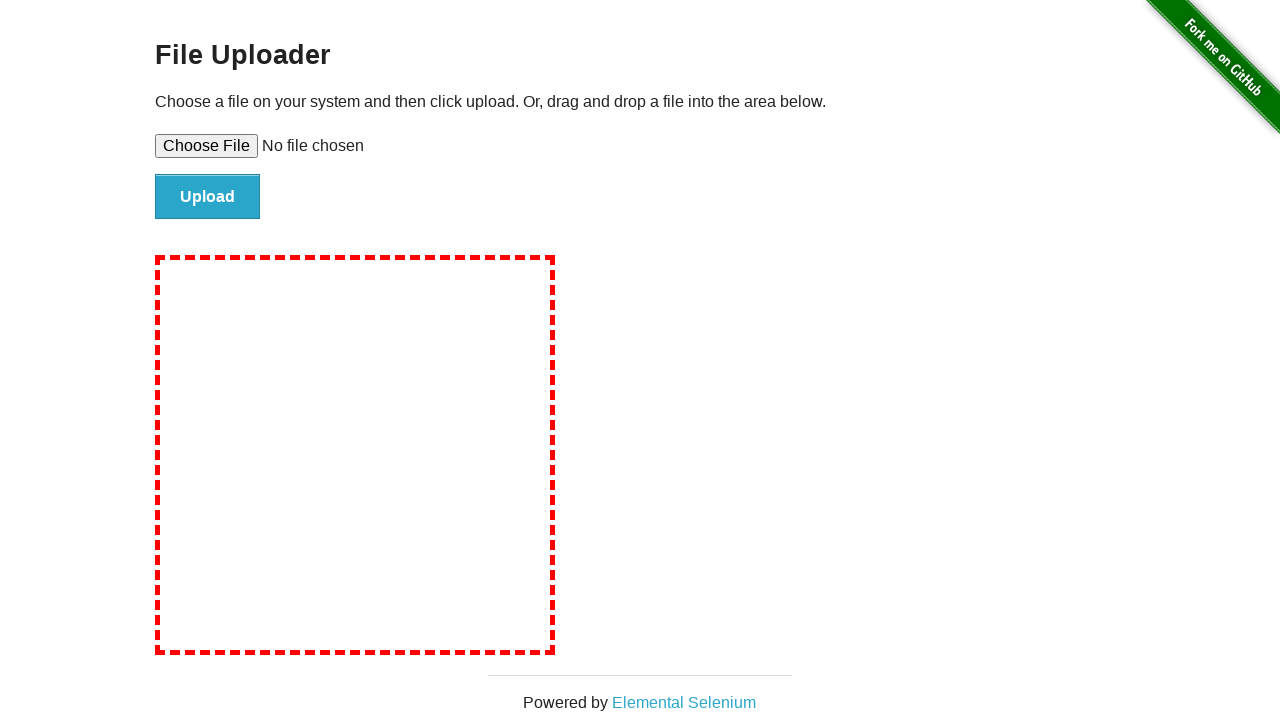

Created temporary test file with content
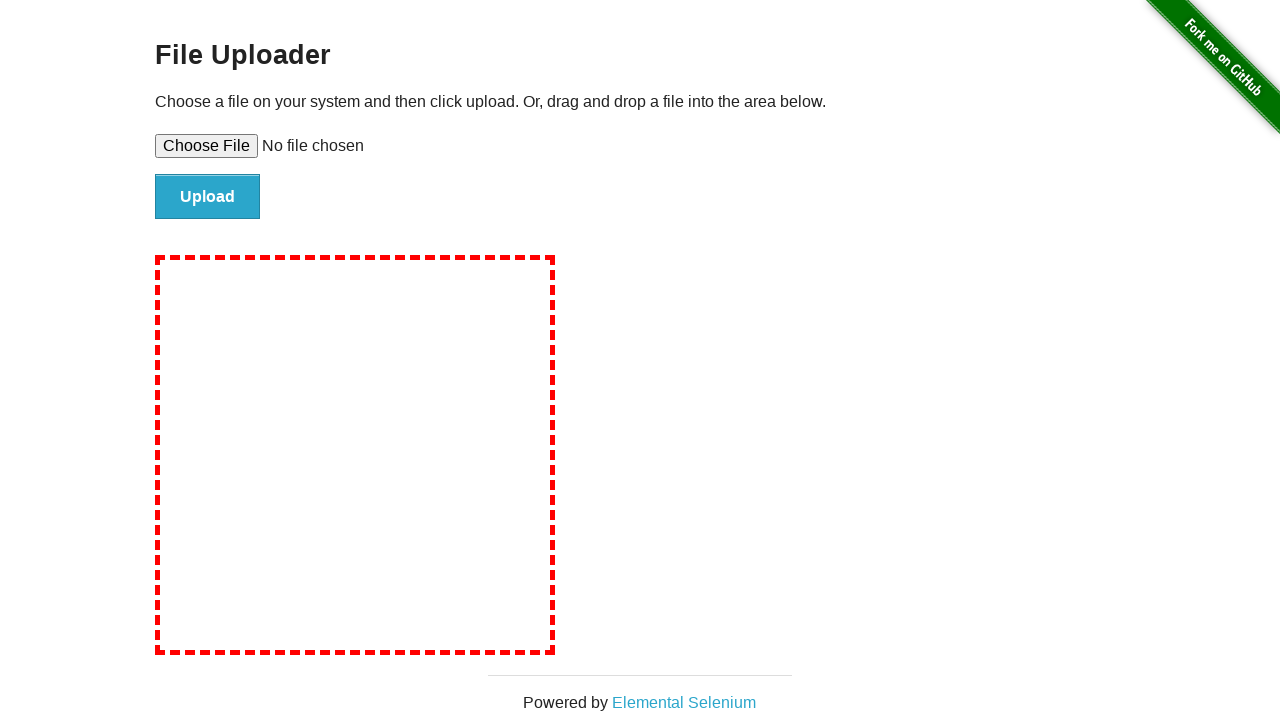

Selected test file for upload
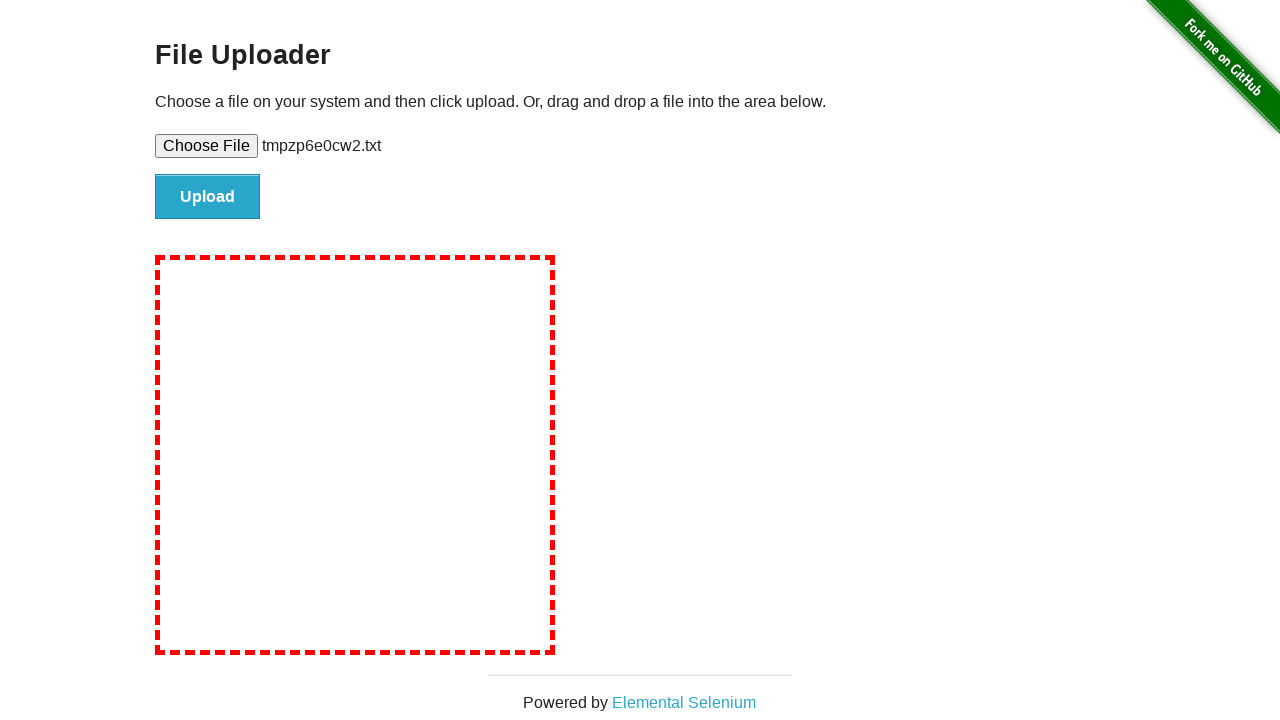

Clicked upload button to submit file at (208, 197) on #file-submit
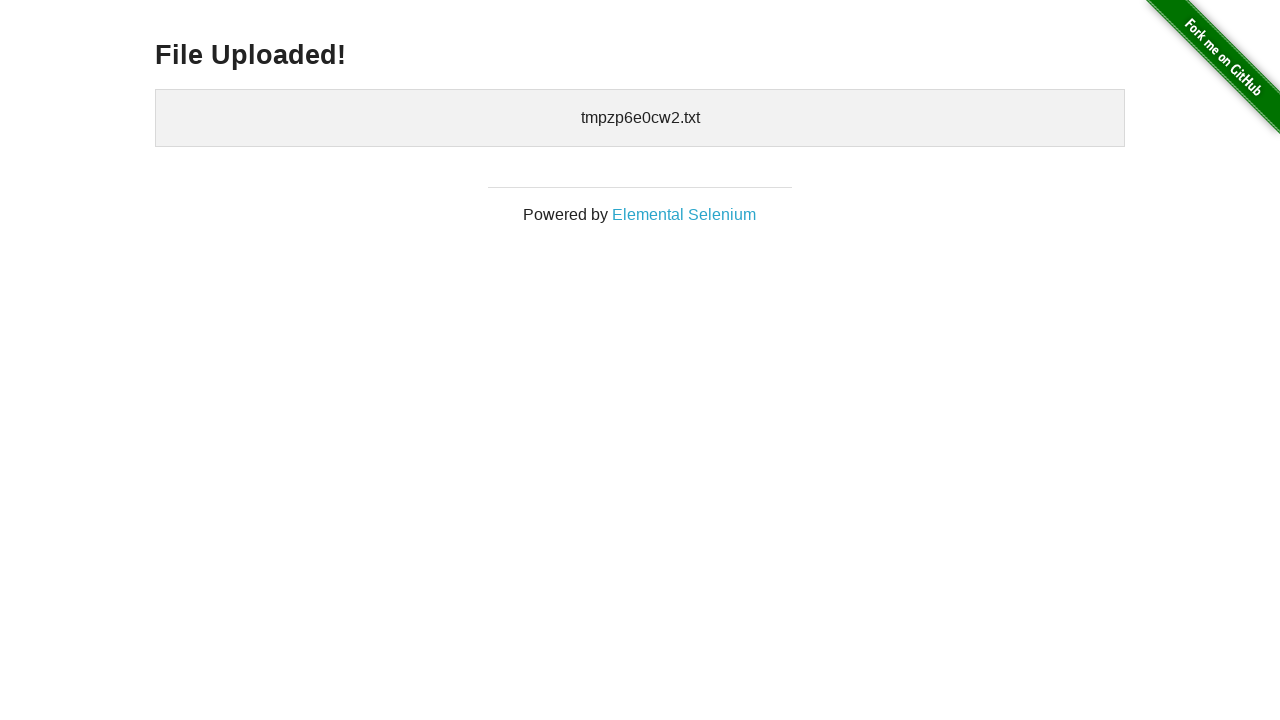

File upload completed and confirmation message appeared
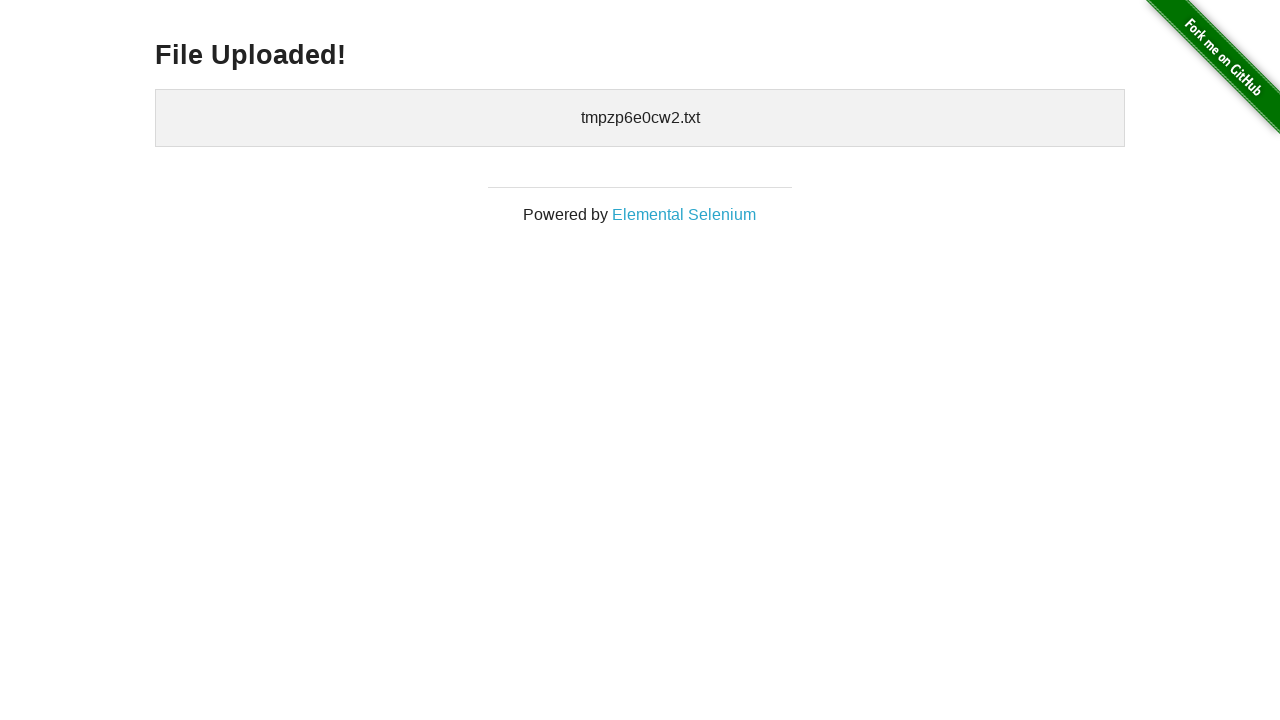

Cleaned up temporary test file
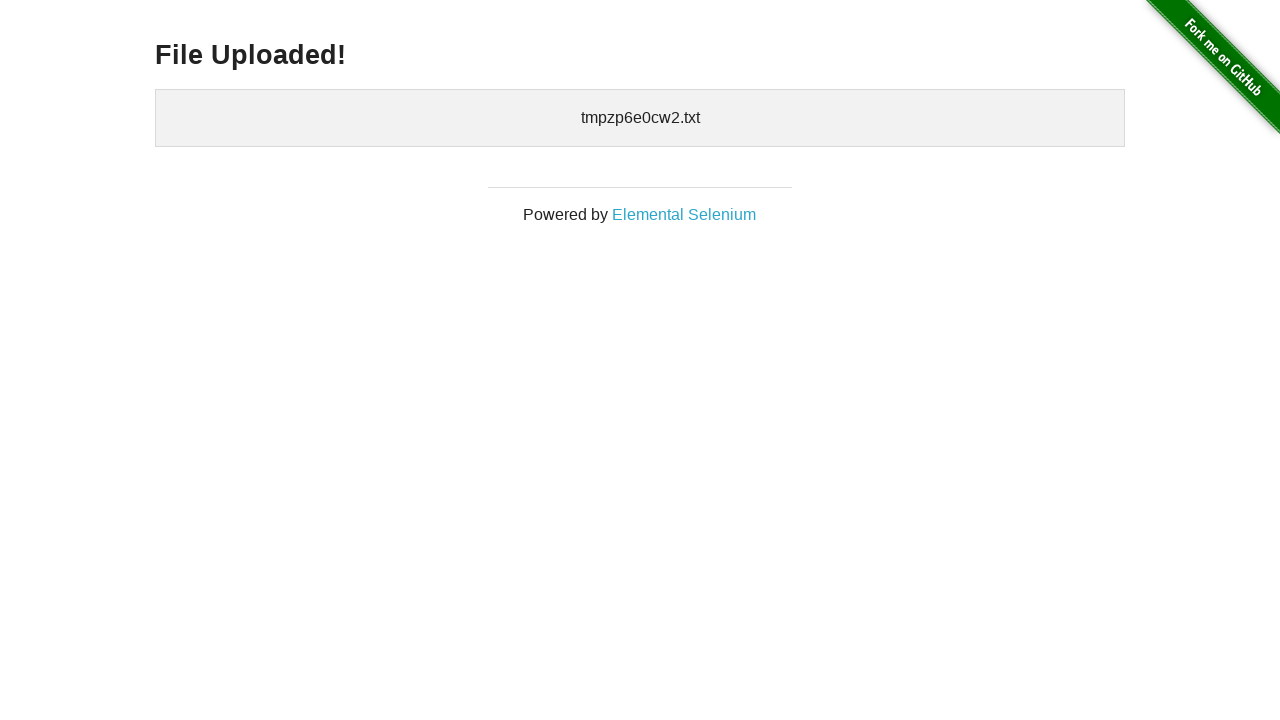

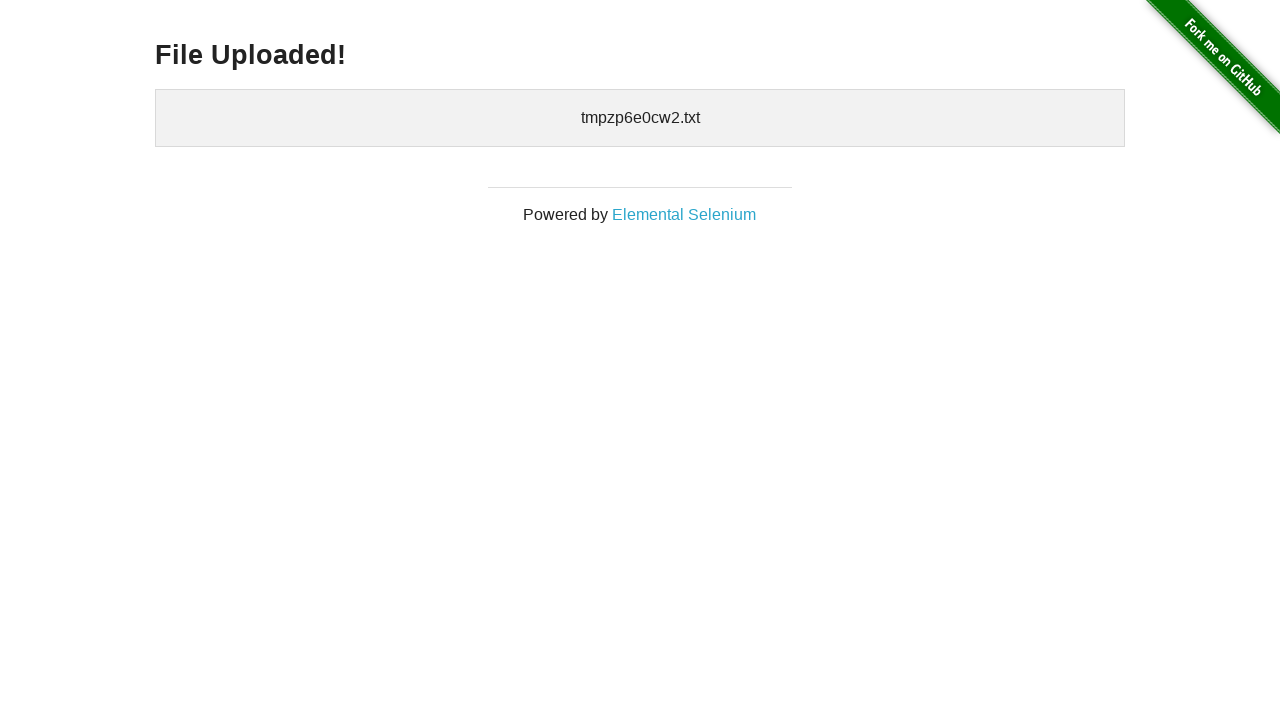